Tests checkbox functionality by navigating to a checkboxes page, finding all checkbox elements, and verifying their checked/selected states using different approaches (getAttribute and isSelected methods).

Starting URL: http://the-internet.herokuapp.com/checkboxes

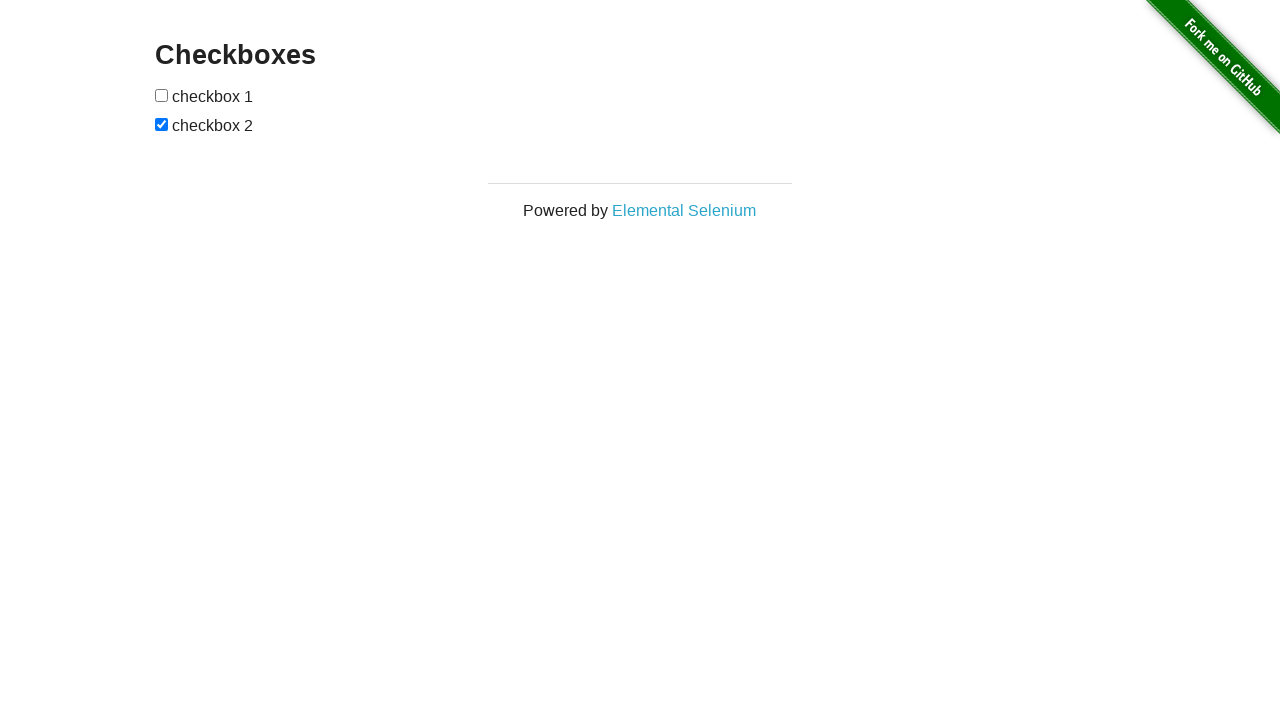

Waited for checkbox elements to load on the page
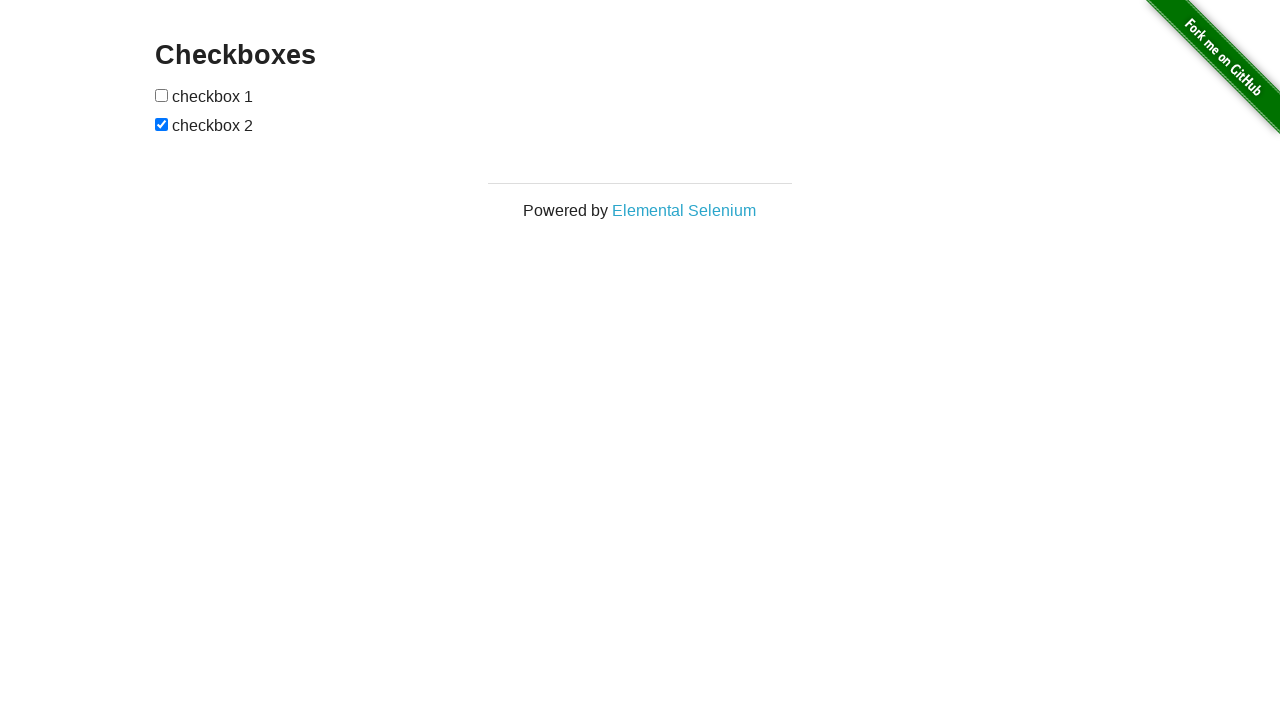

Located all checkbox elements on the page
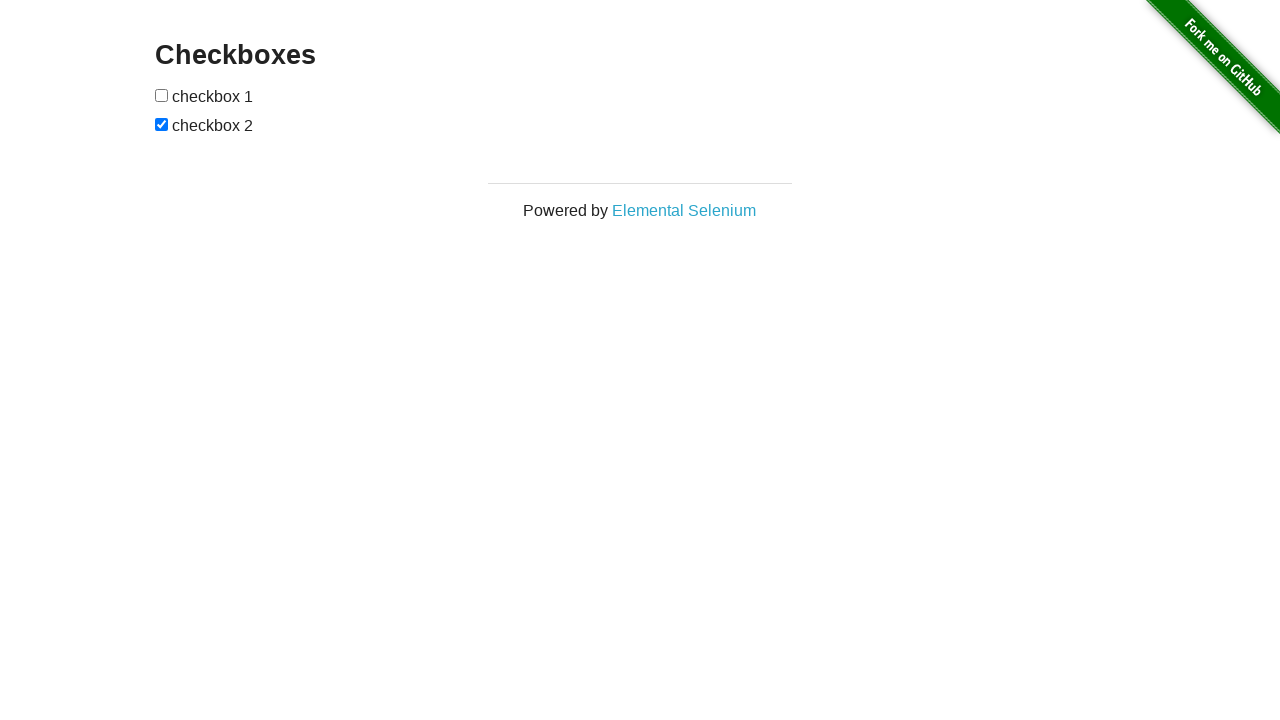

Verified that the second checkbox is checked
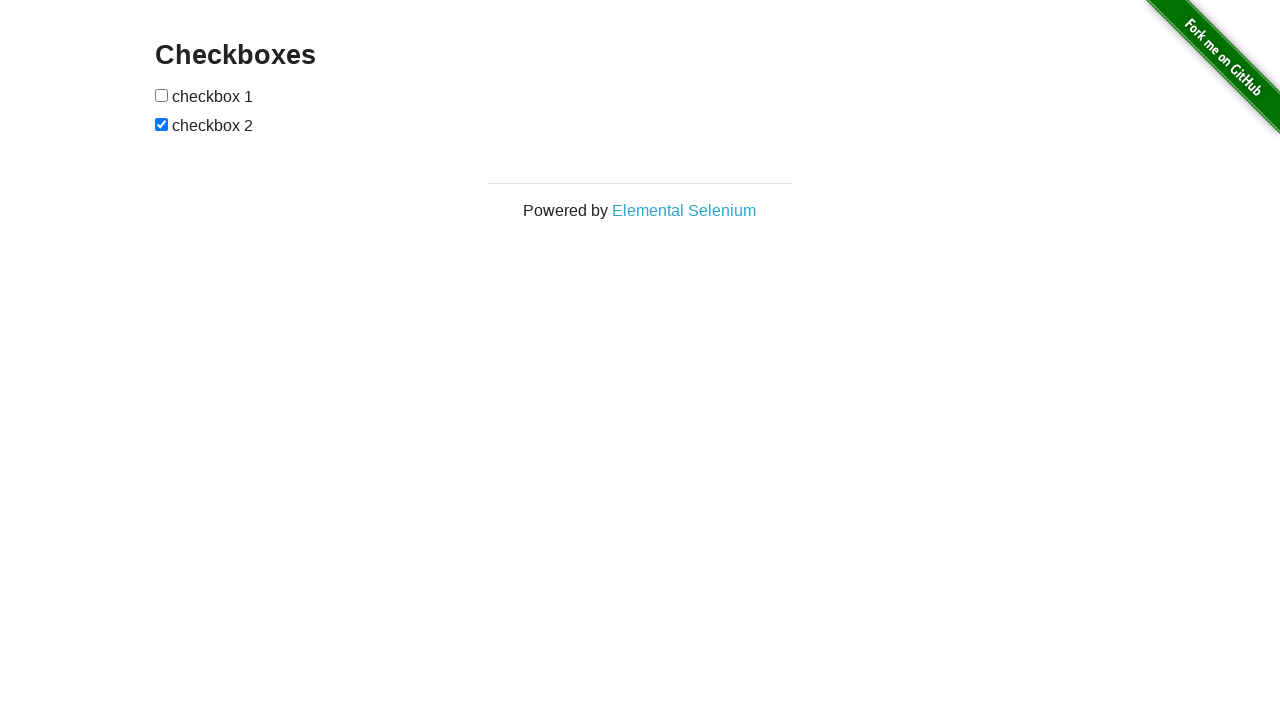

Verified that the first checkbox is not checked
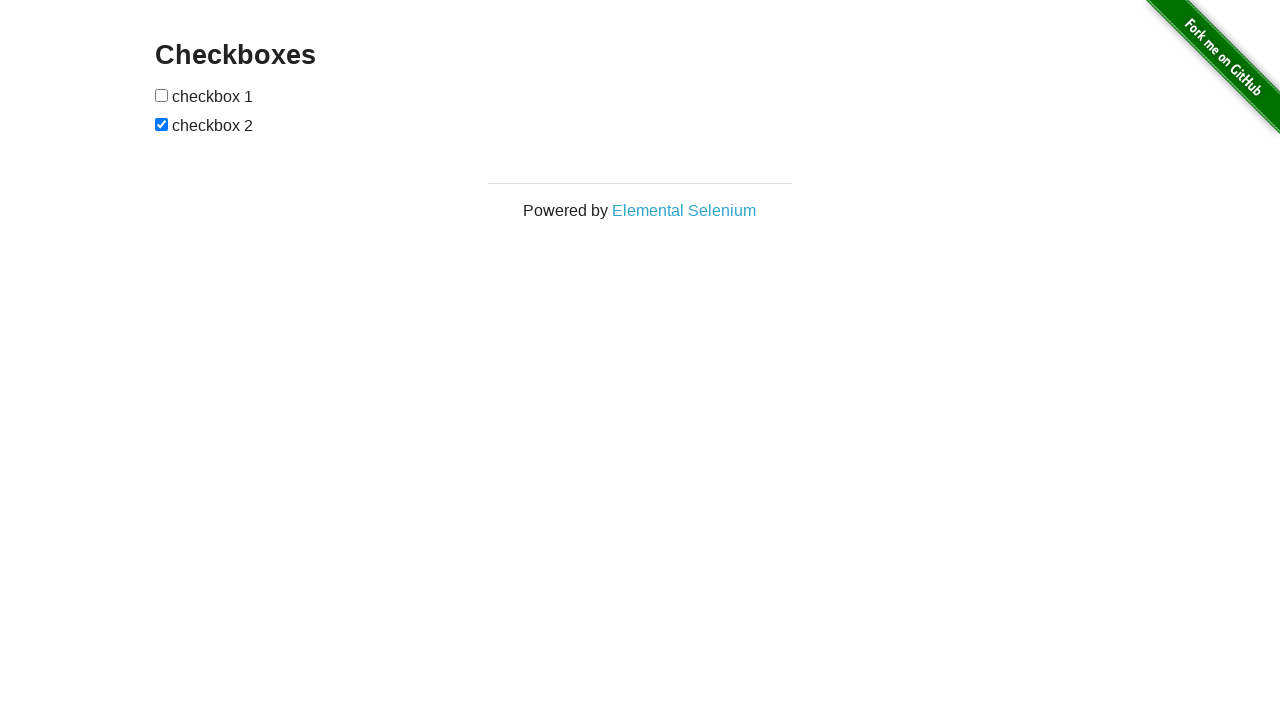

Clicked the first checkbox to check it at (162, 95) on input[type="checkbox"] >> nth=0
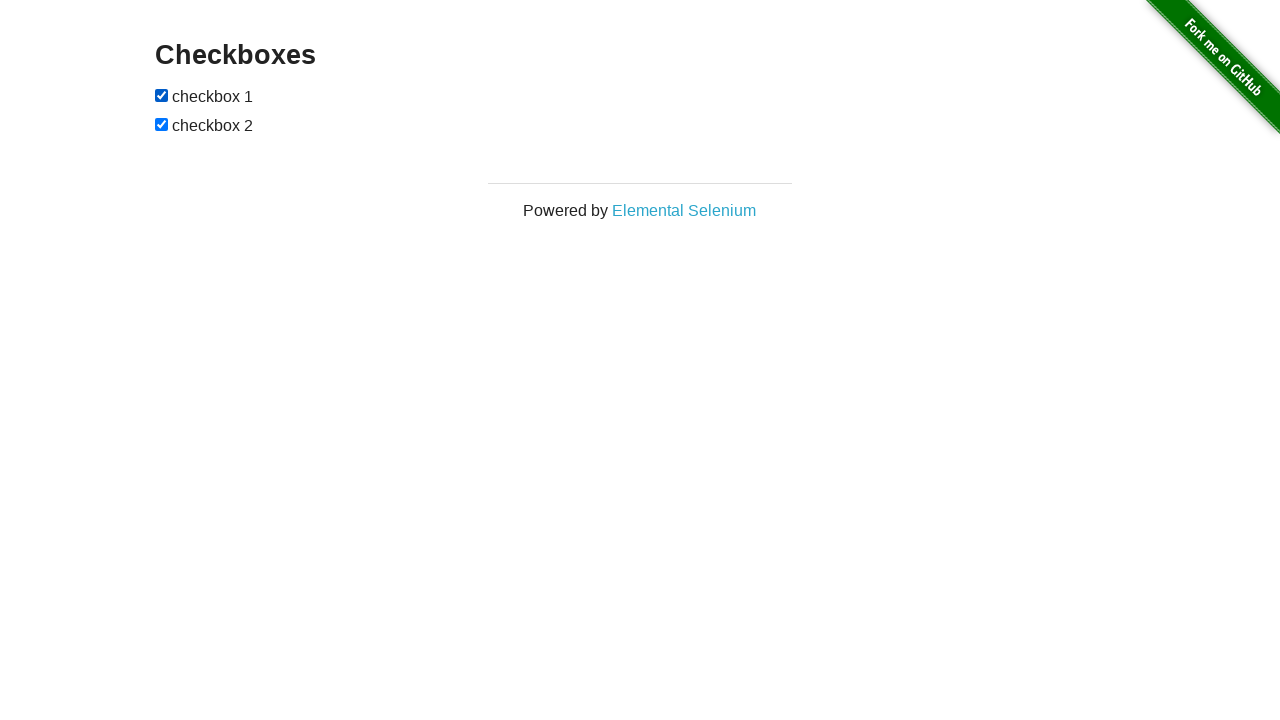

Verified that the first checkbox is now checked after clicking
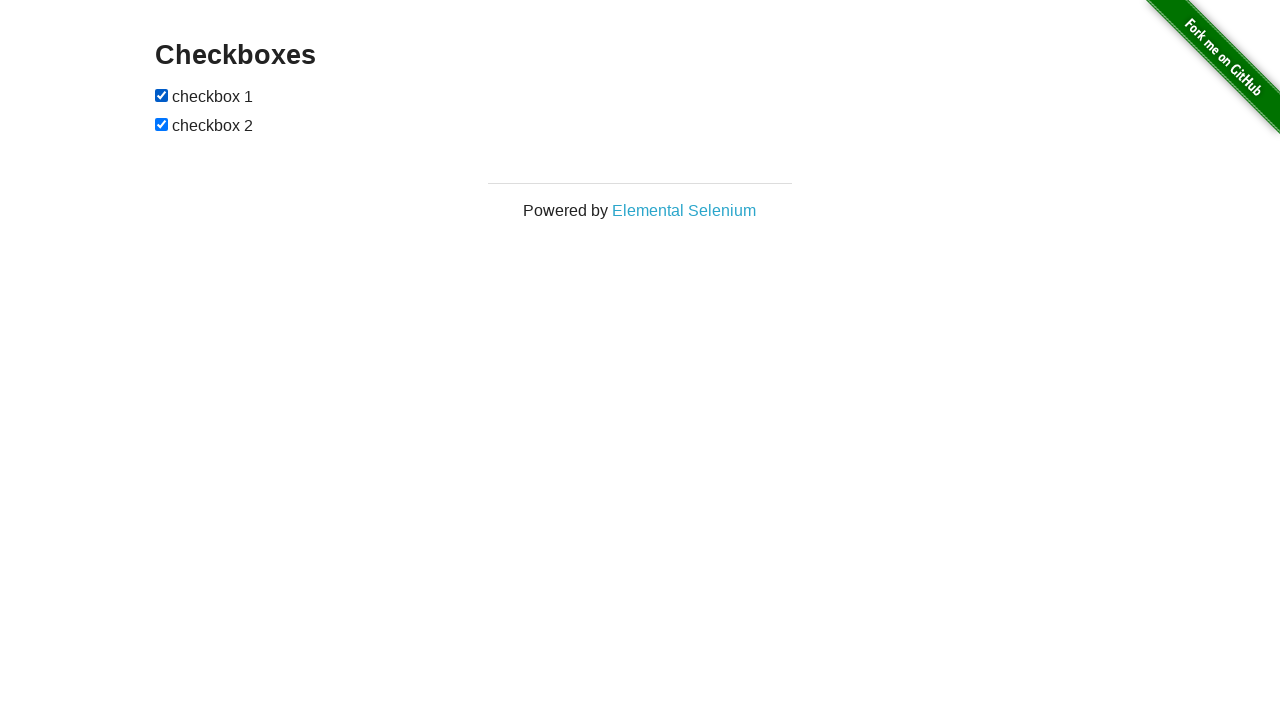

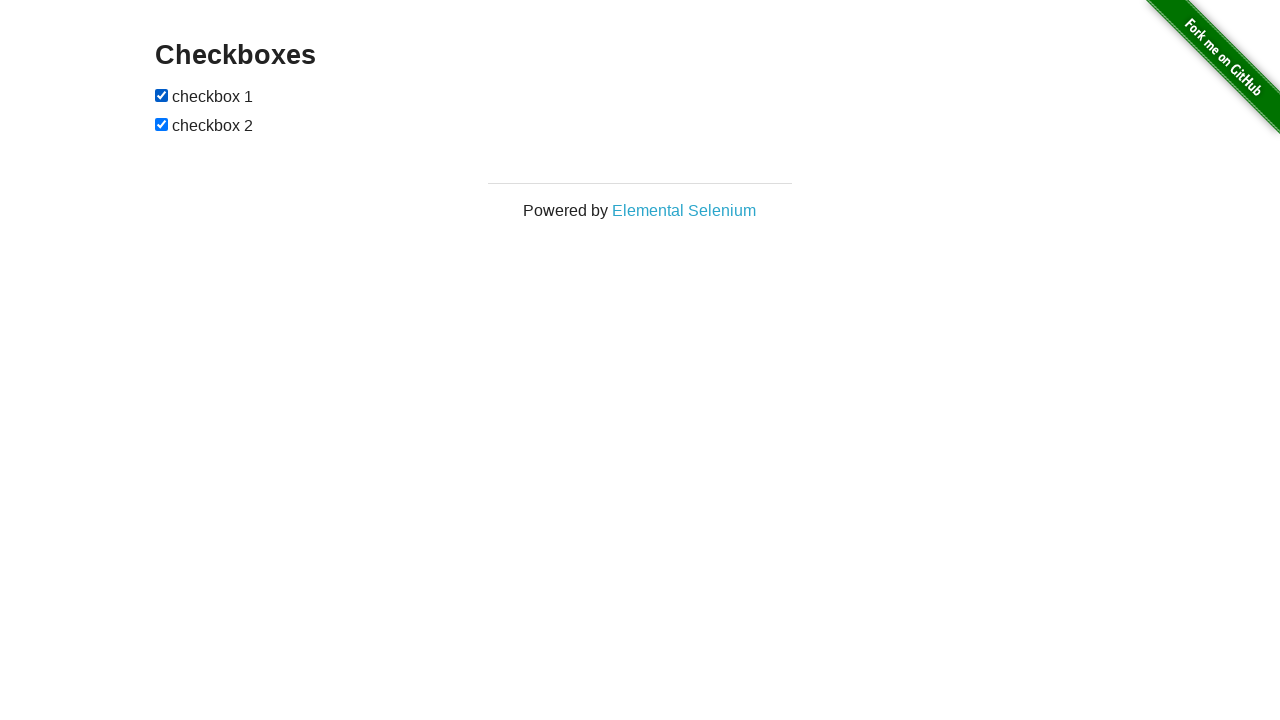